Tests e-commerce functionality by verifying product details on the page and adding an item (iPhone 12) to the shopping cart

Starting URL: https://bstackdemo.com/

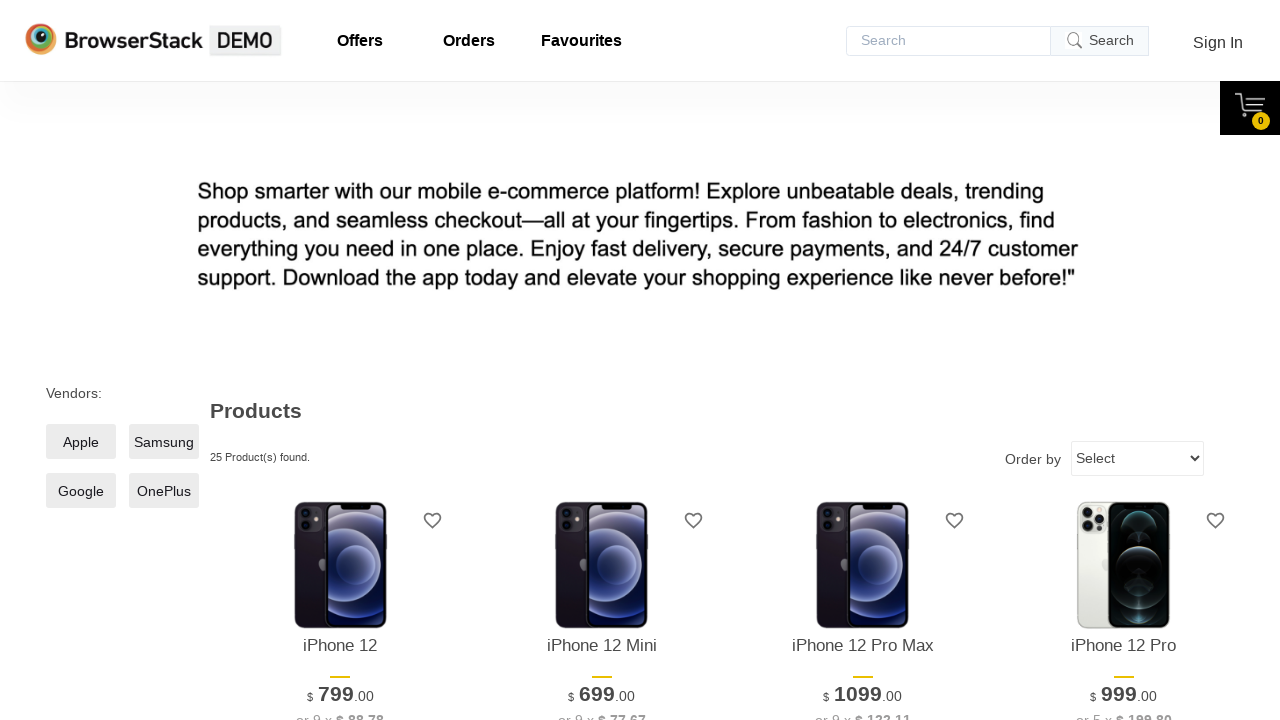

Waited for page to load and verified title contains 'StackDemo'
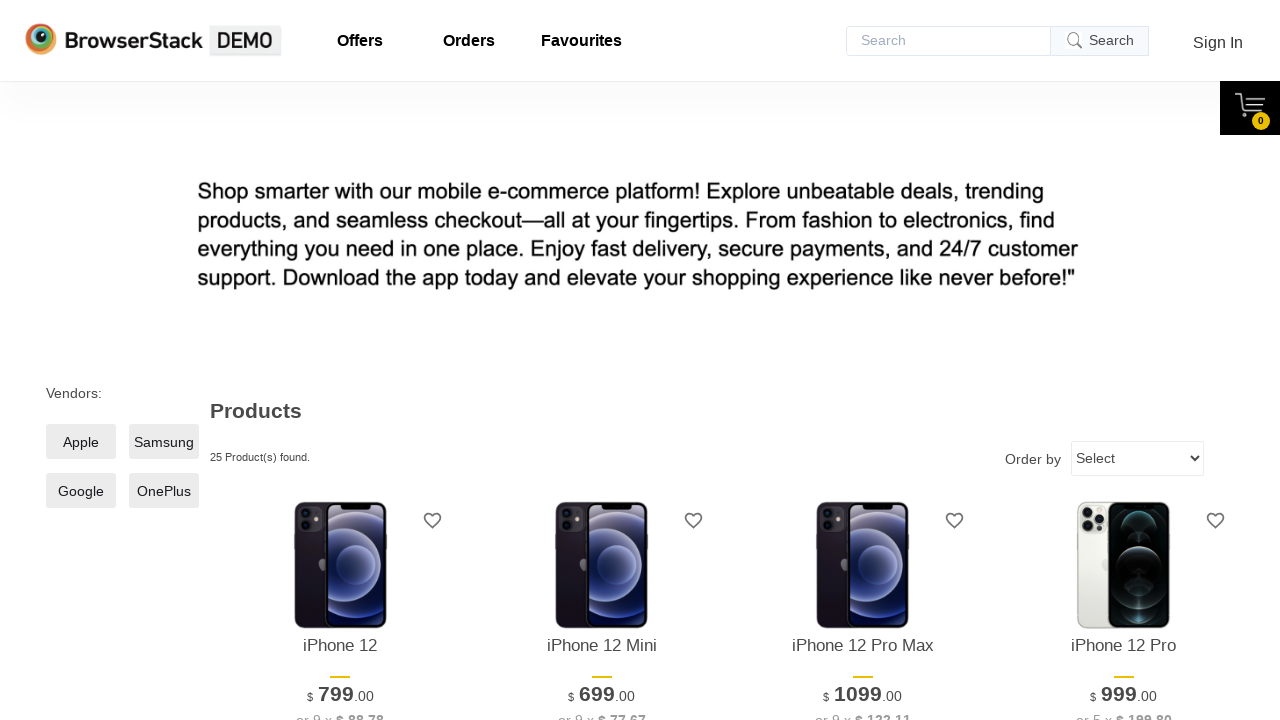

Verified iPhone 12 product is visible on the page
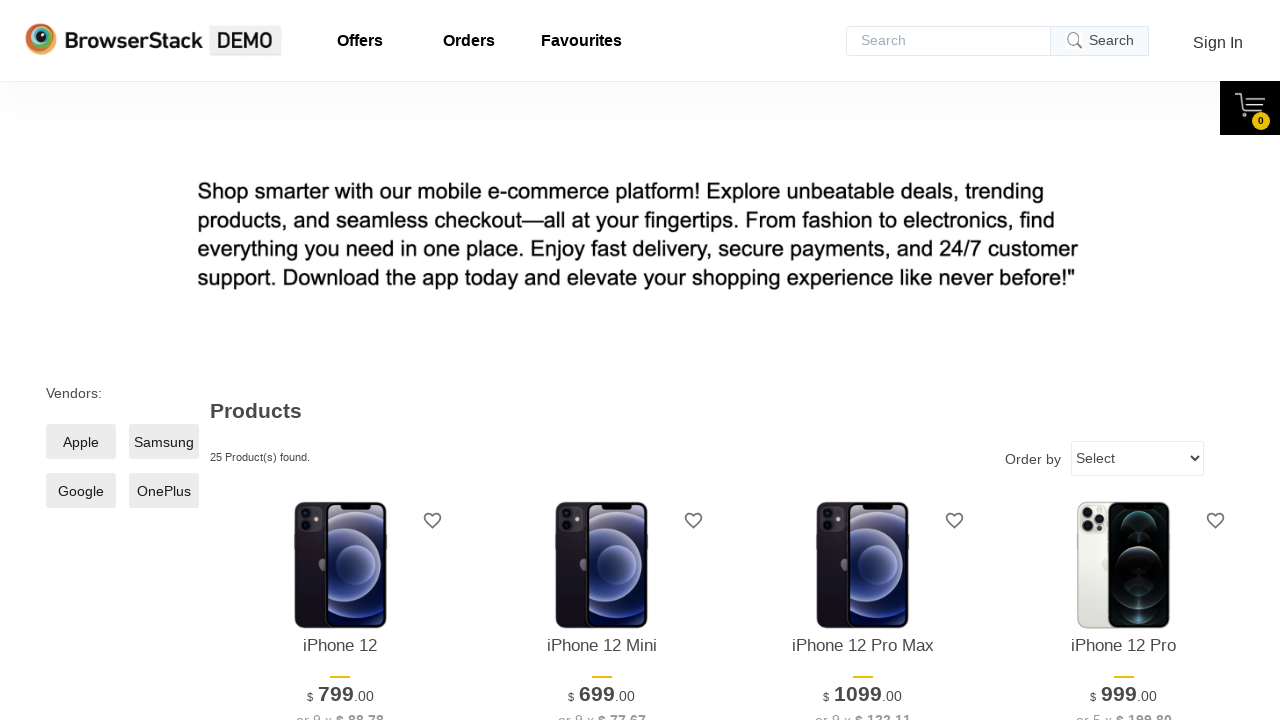

Clicked 'Add to cart' button for iPhone 12 at (340, 361) on xpath=//*[@id="1"]/div[4]
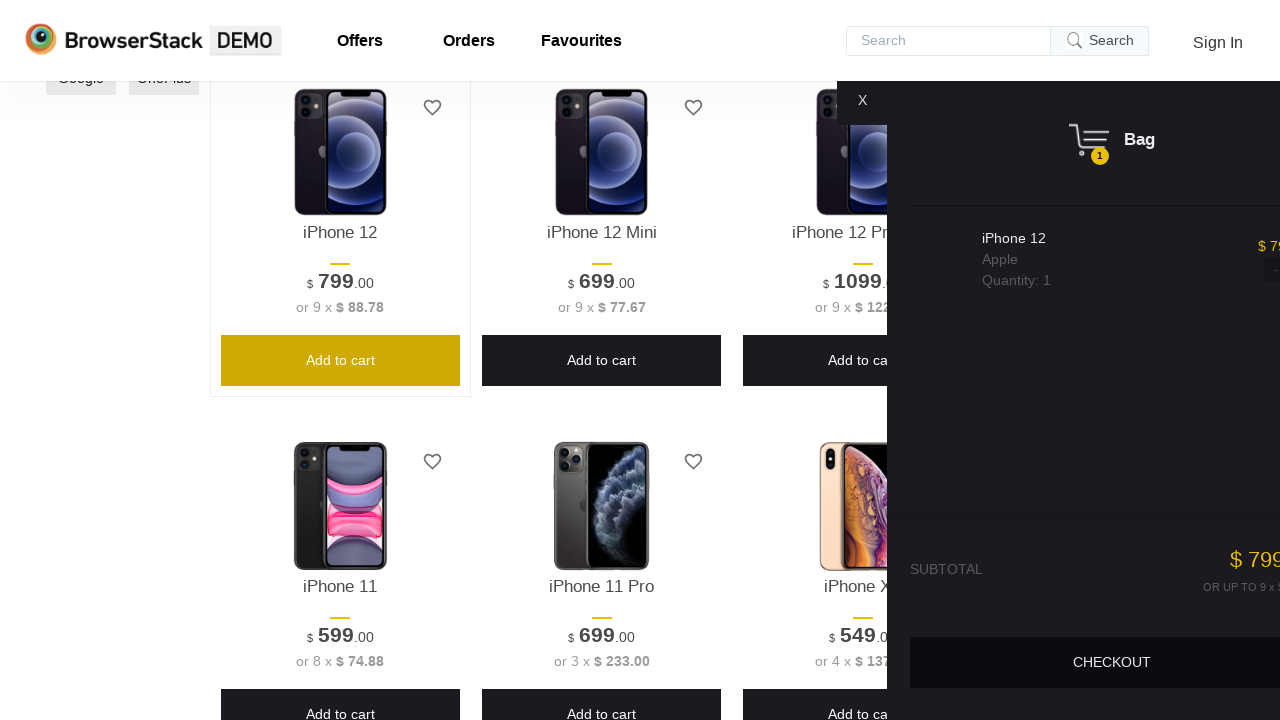

Cart pane became visible after adding item
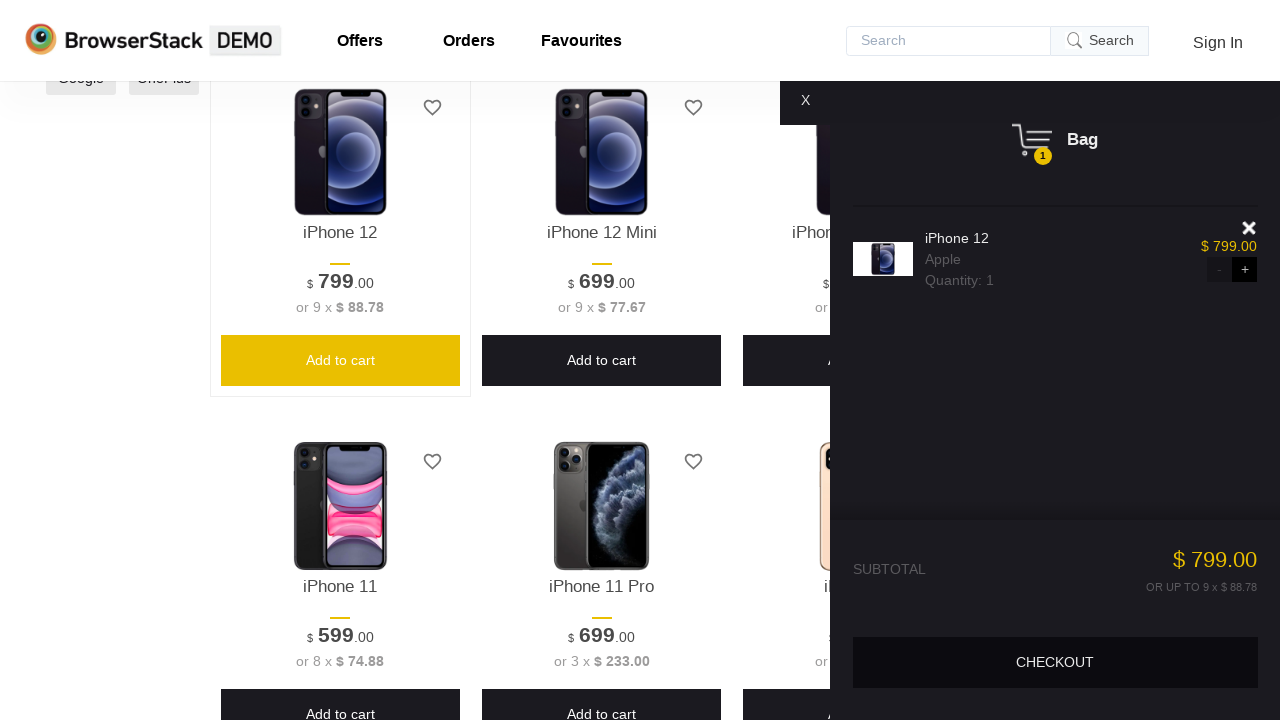

Verified iPhone 12 was successfully added to shopping cart
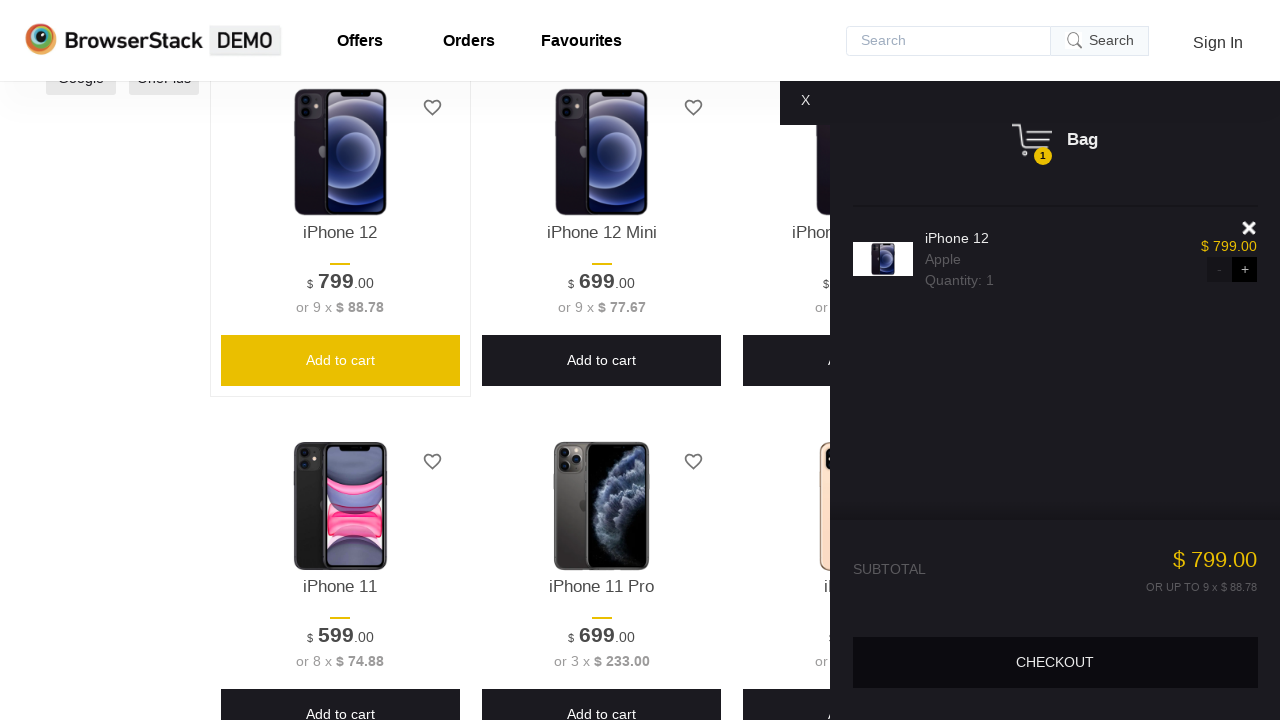

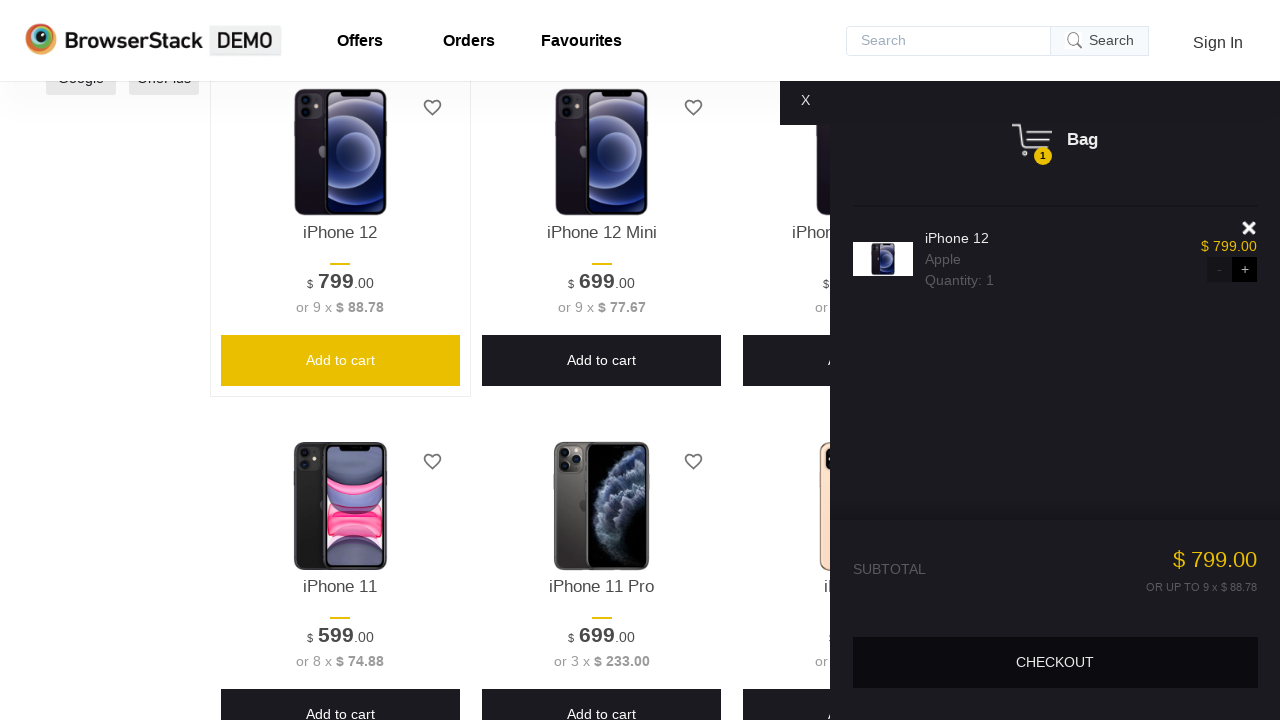